Tests navigation on calculator.net by clicking on the "all calculators" image/icon to access the full list of available calculators.

Starting URL: https://www.calculator.net/

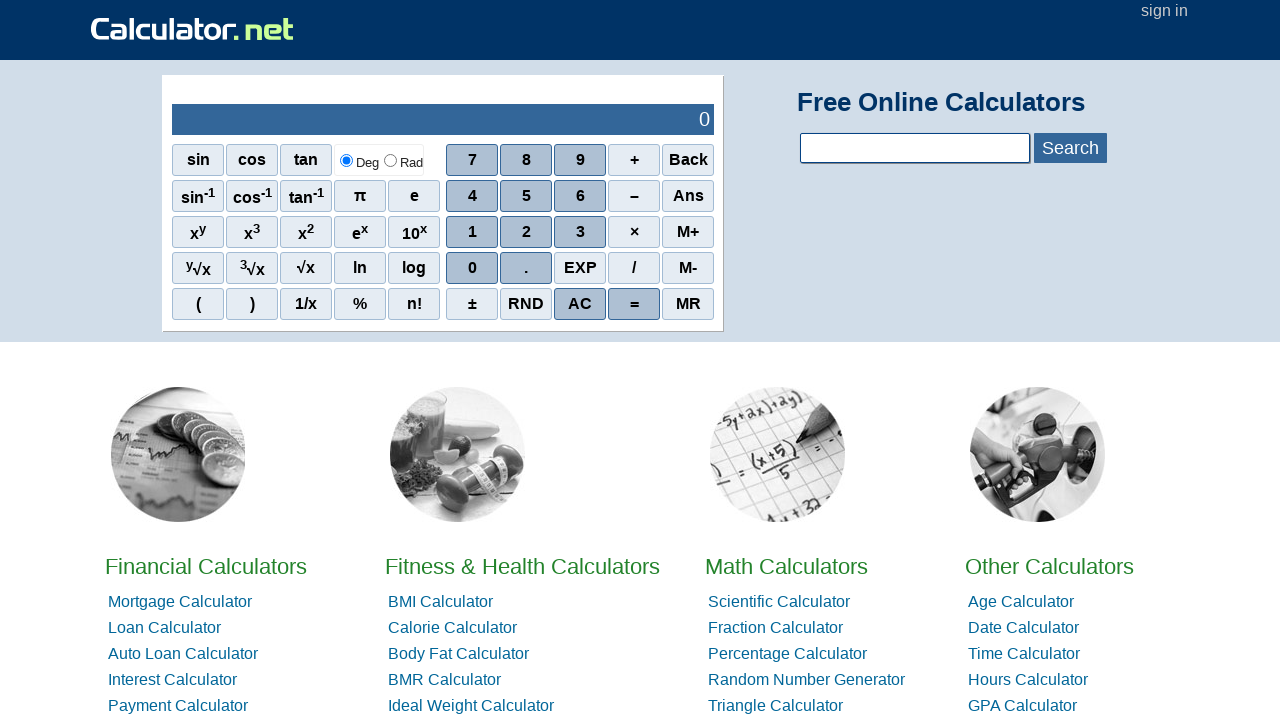

Navigated to calculator.net home page
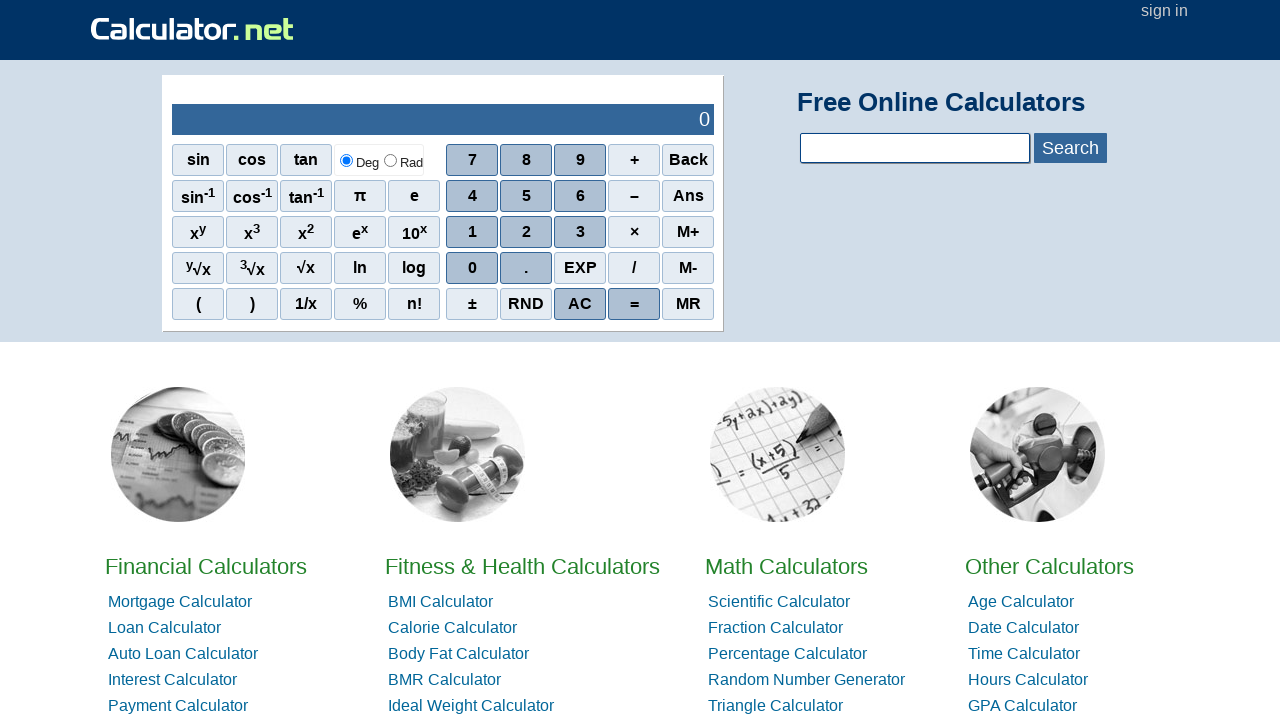

Clicked on the 'all calculators' image/icon to access the full list of available calculators at (640, 426) on img[src*='all-calculators.svg']
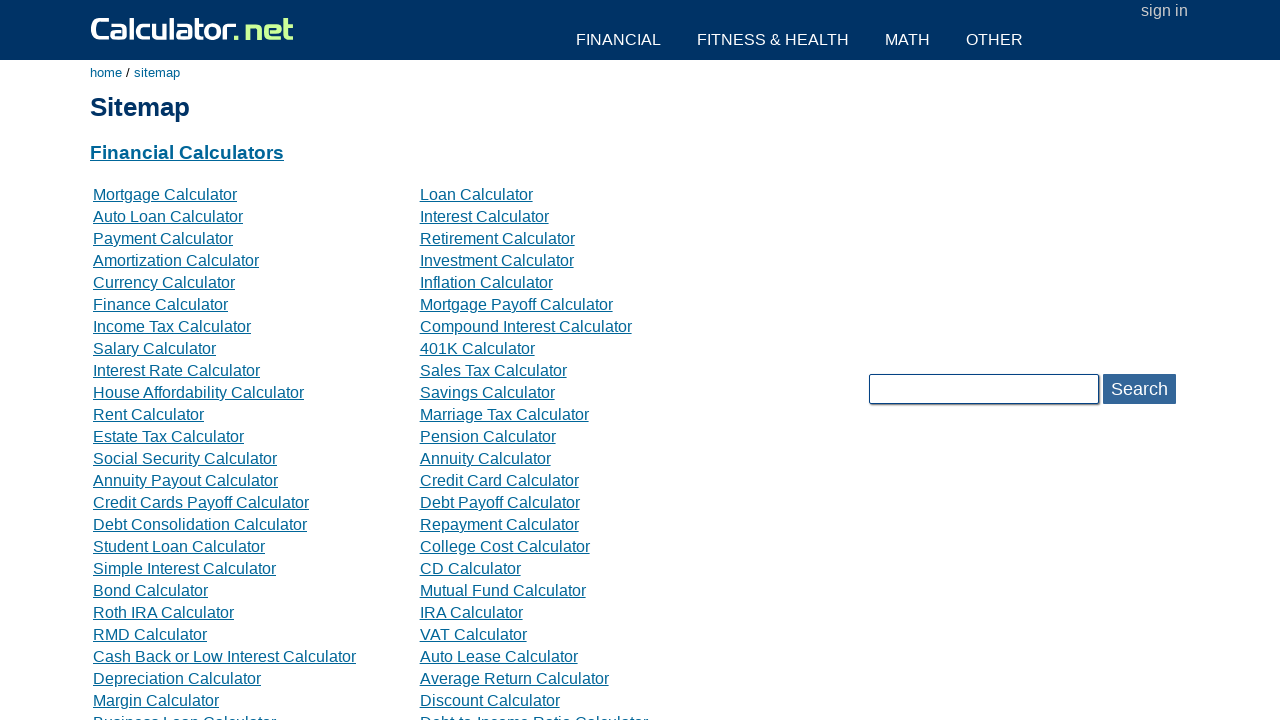

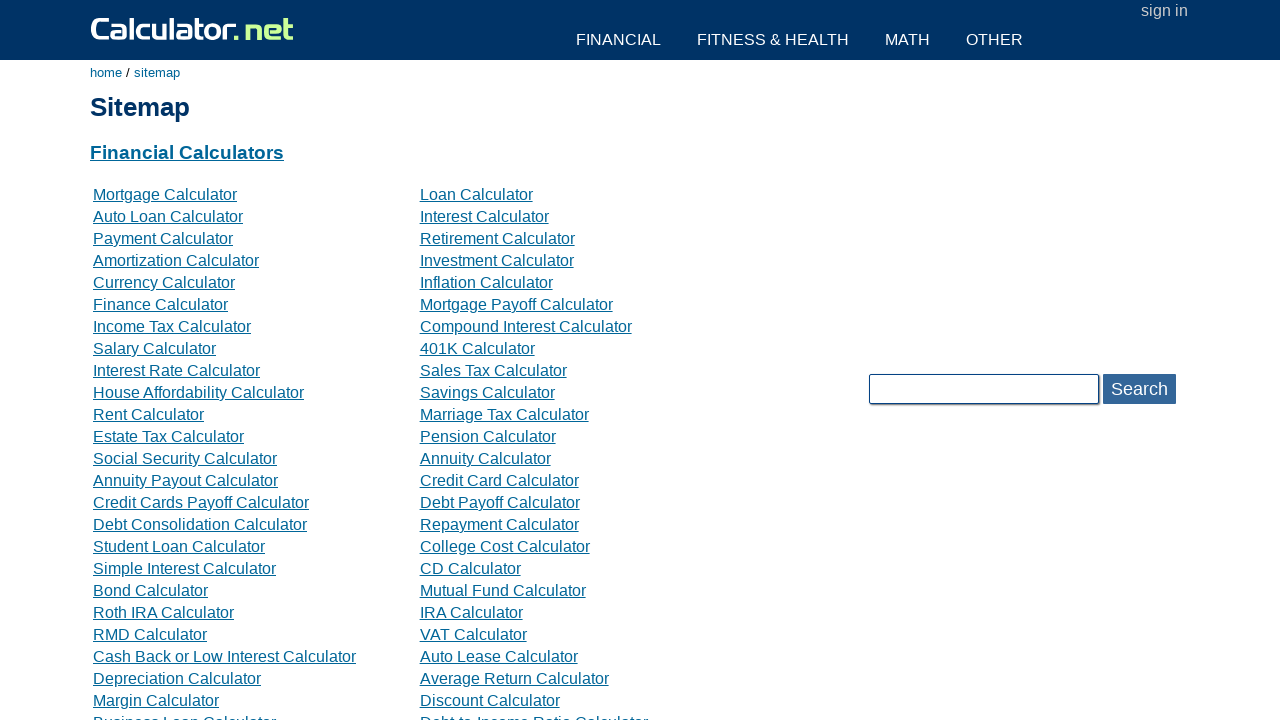